Tests time picker functionality by entering time values in single time picker and time range picker fields

Starting URL: https://iviewui.com/view-ui-plus/component/form/time-picker

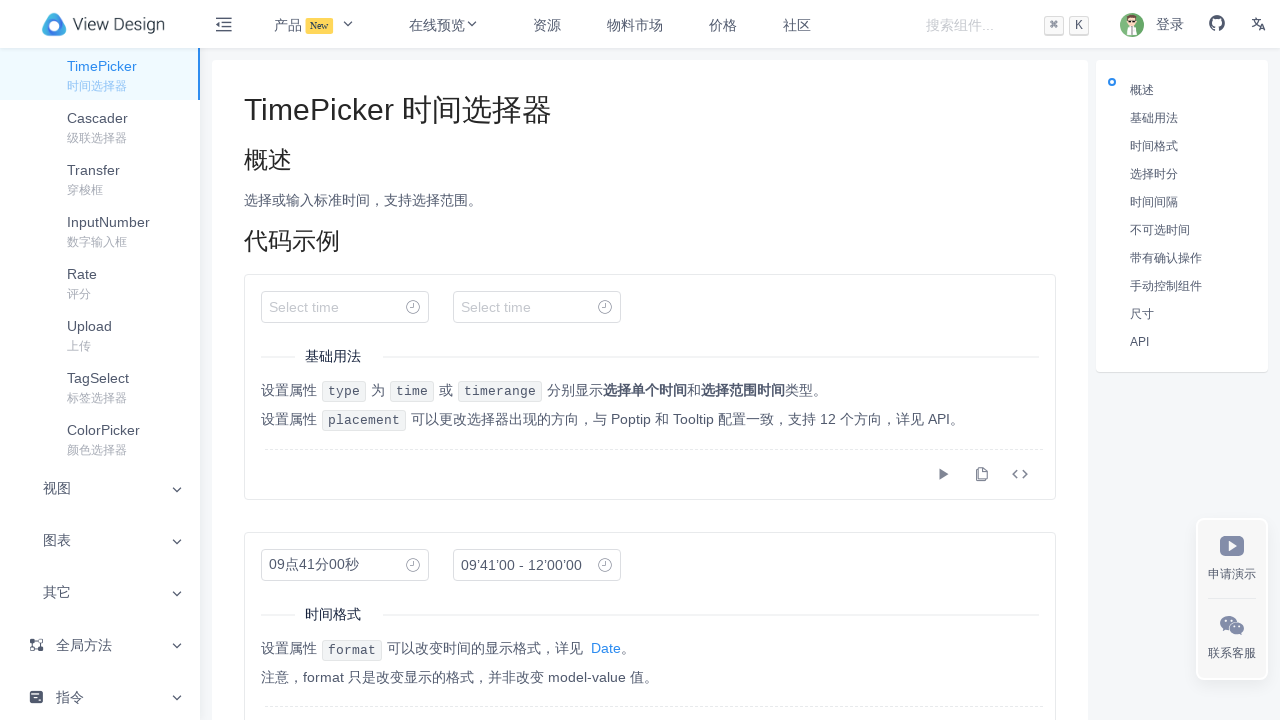

Filled first time picker with single time value '08:30:12' on input.ivu-input.ivu-input-default.ivu-input-with-suffix
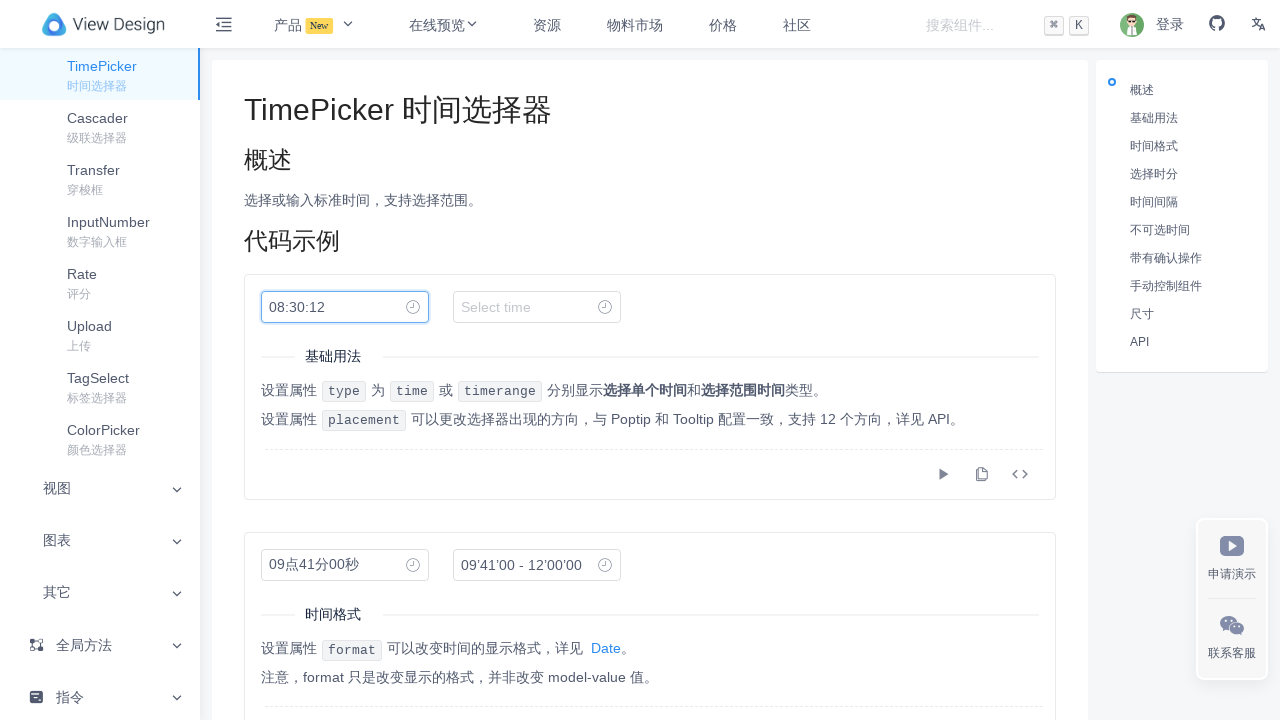

Located all time picker input fields
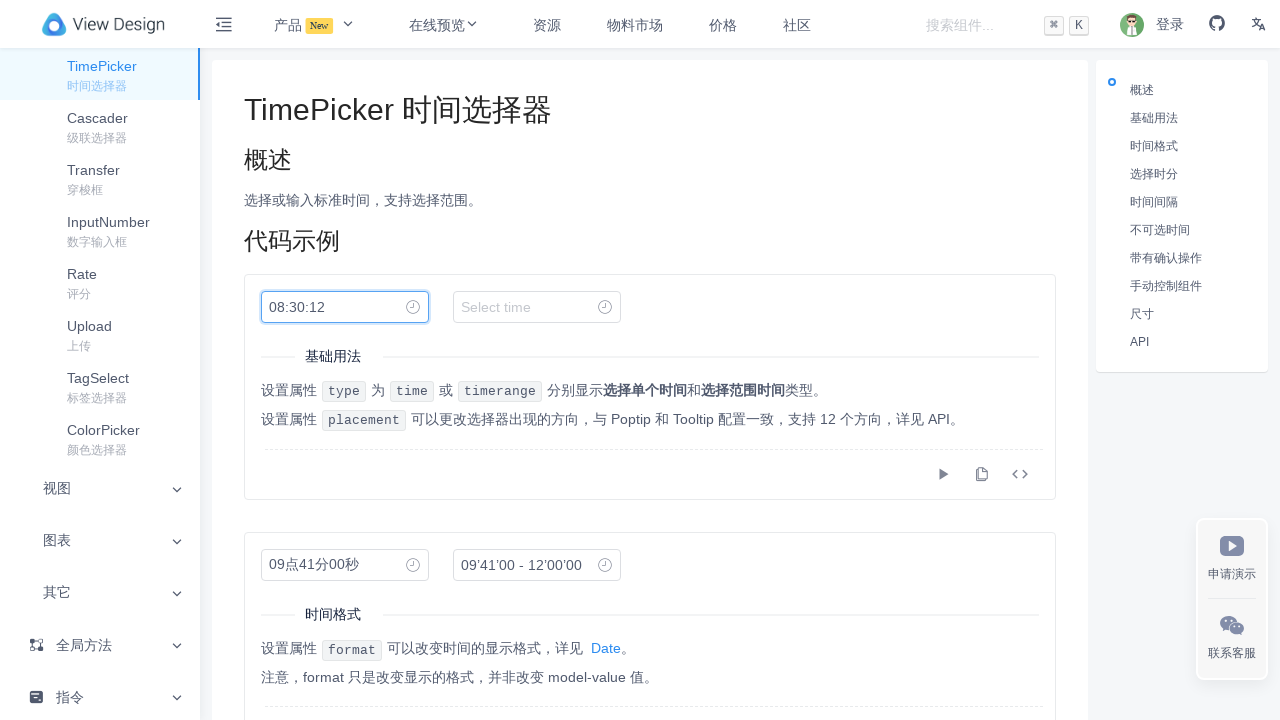

Filled second time picker with time range '08:30:12-20:38:24' on input.ivu-input.ivu-input-default.ivu-input-with-suffix >> nth=1
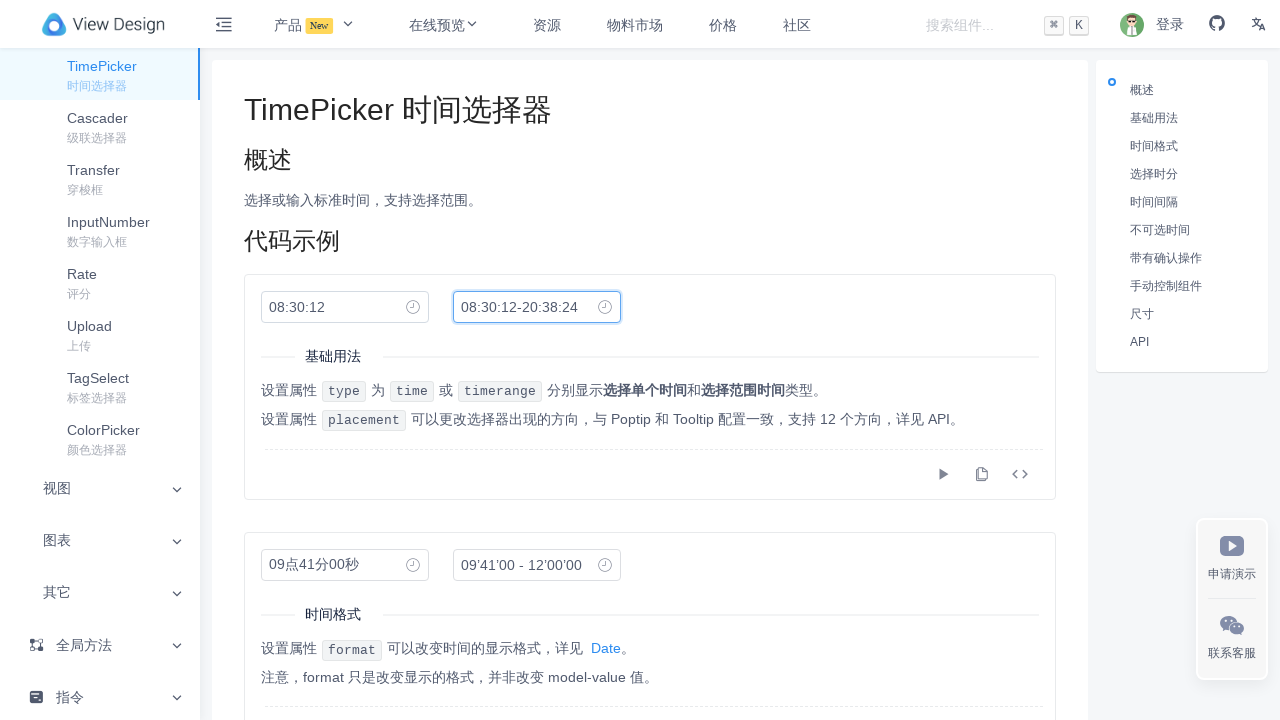

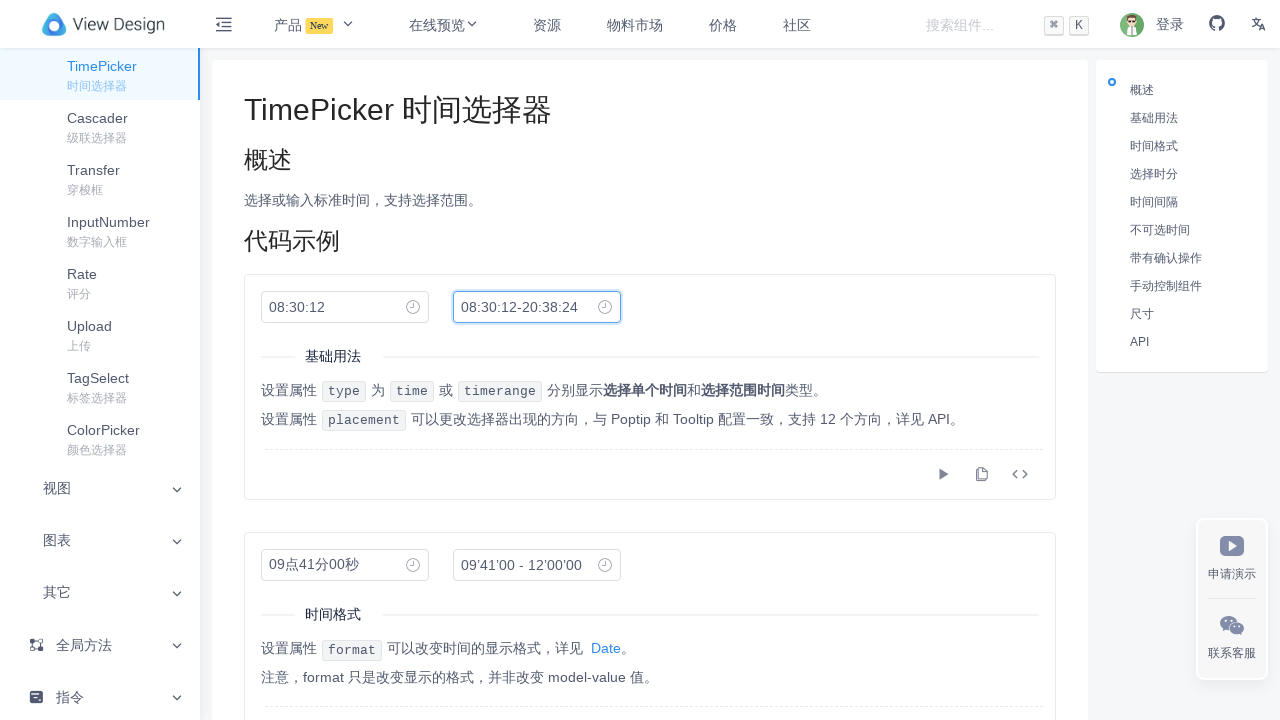